Tests a math quiz page by reading two numbers displayed on the page, calculating their sum, selecting the correct answer from a dropdown menu, and submitting the form.

Starting URL: http://suninjuly.github.io/selects1.html

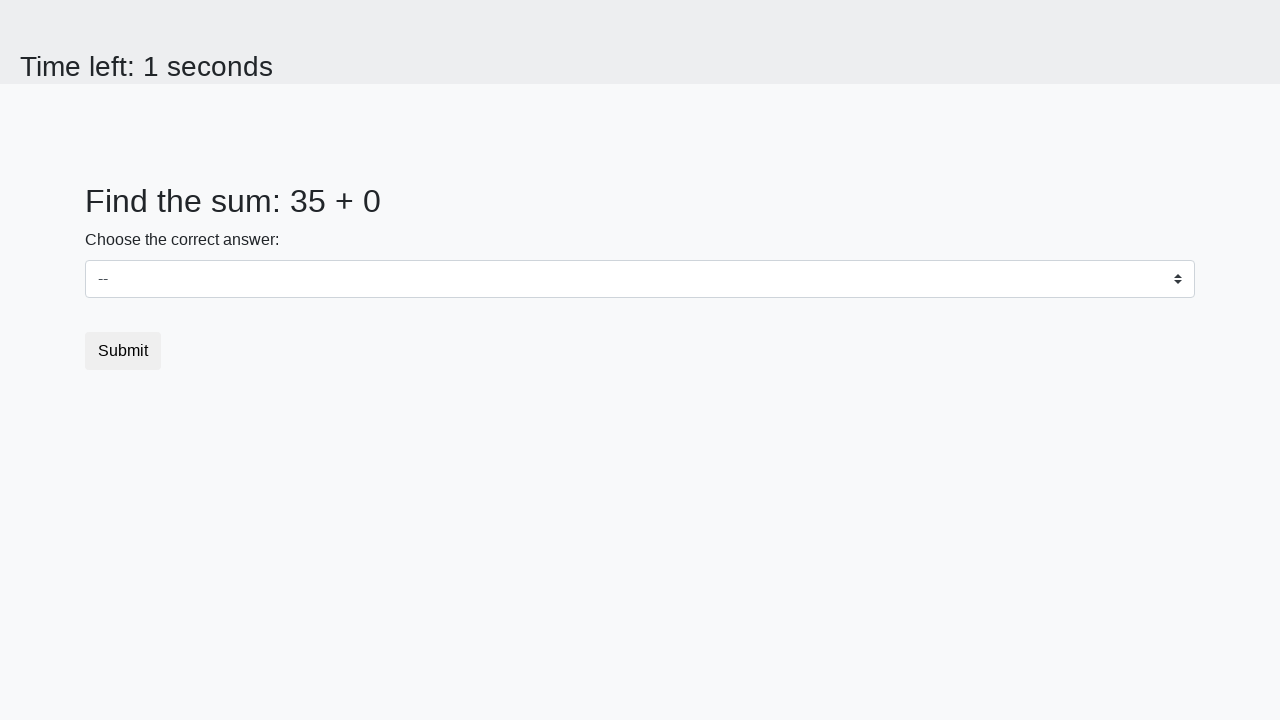

Read first number from page element #num1
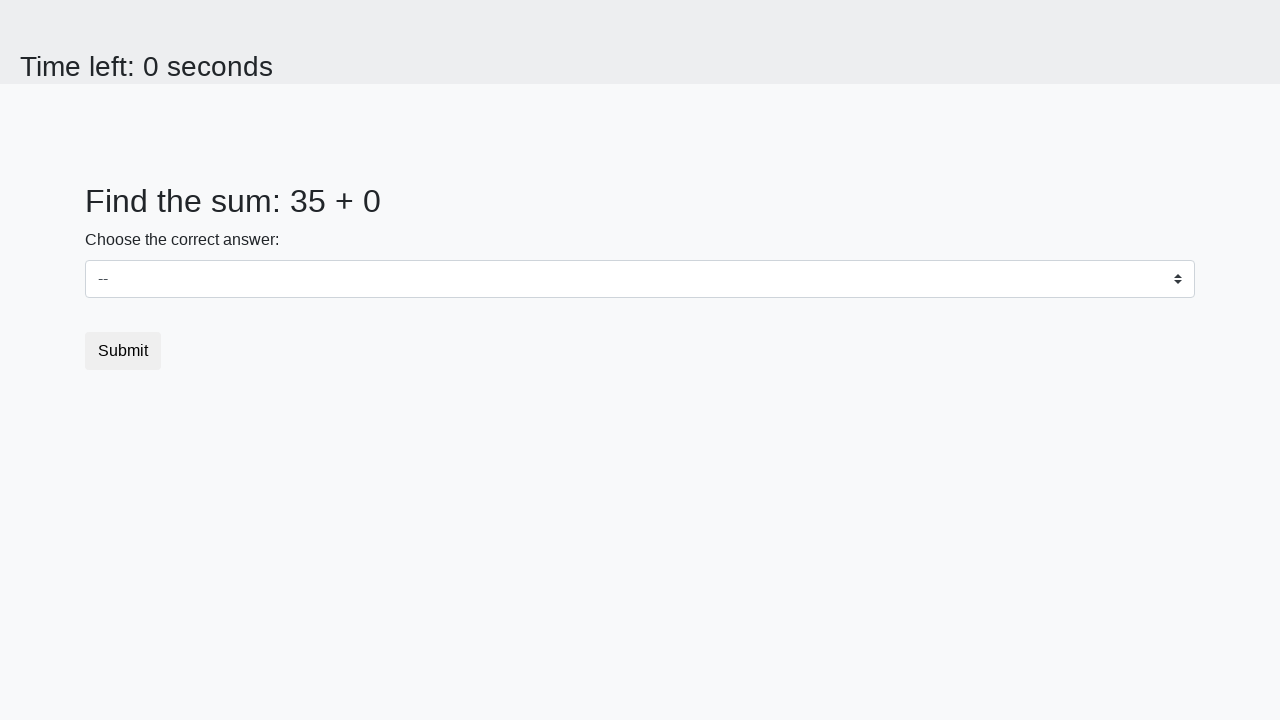

Read second number from page element #num2
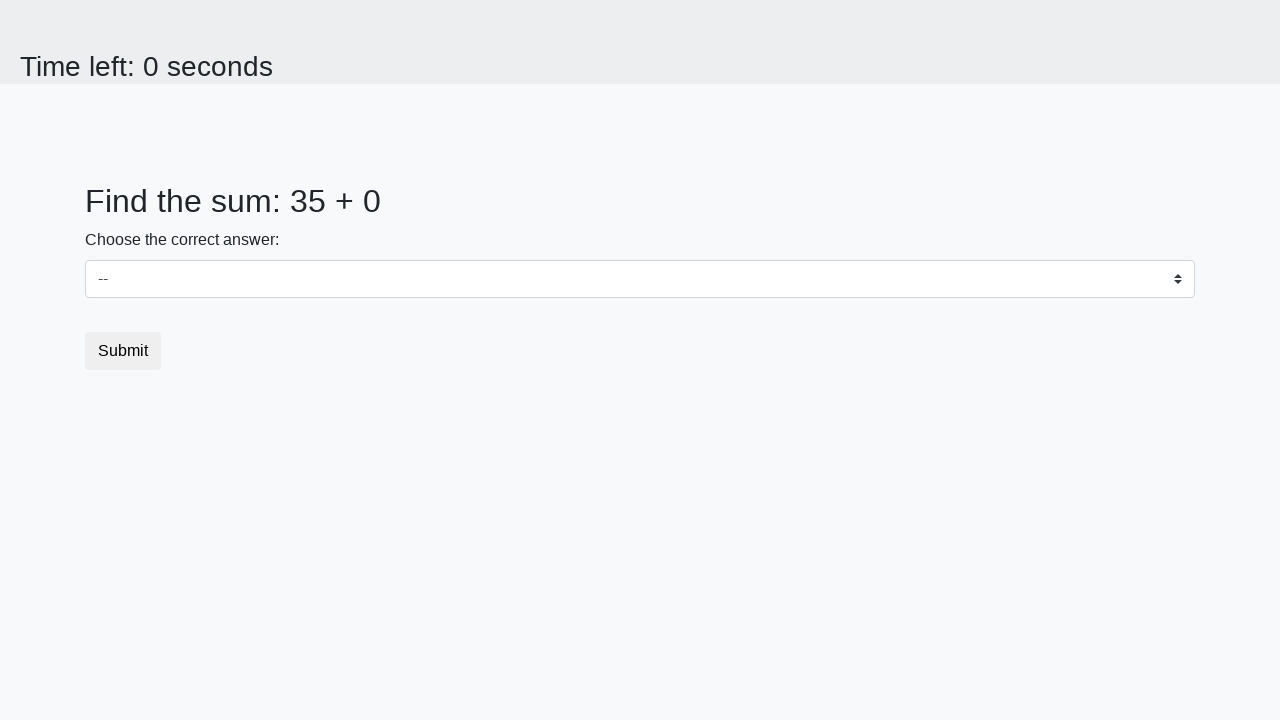

Calculated sum of 35 + 0 = 35
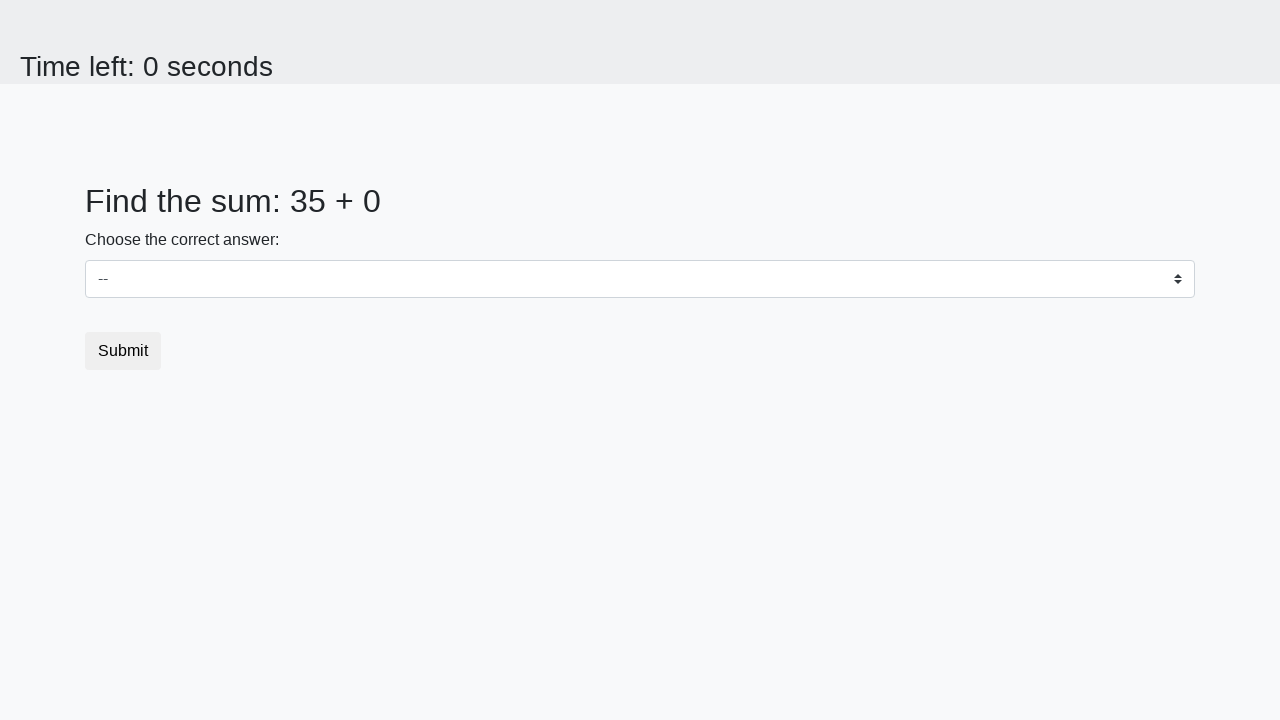

Selected answer '35' from dropdown menu on select
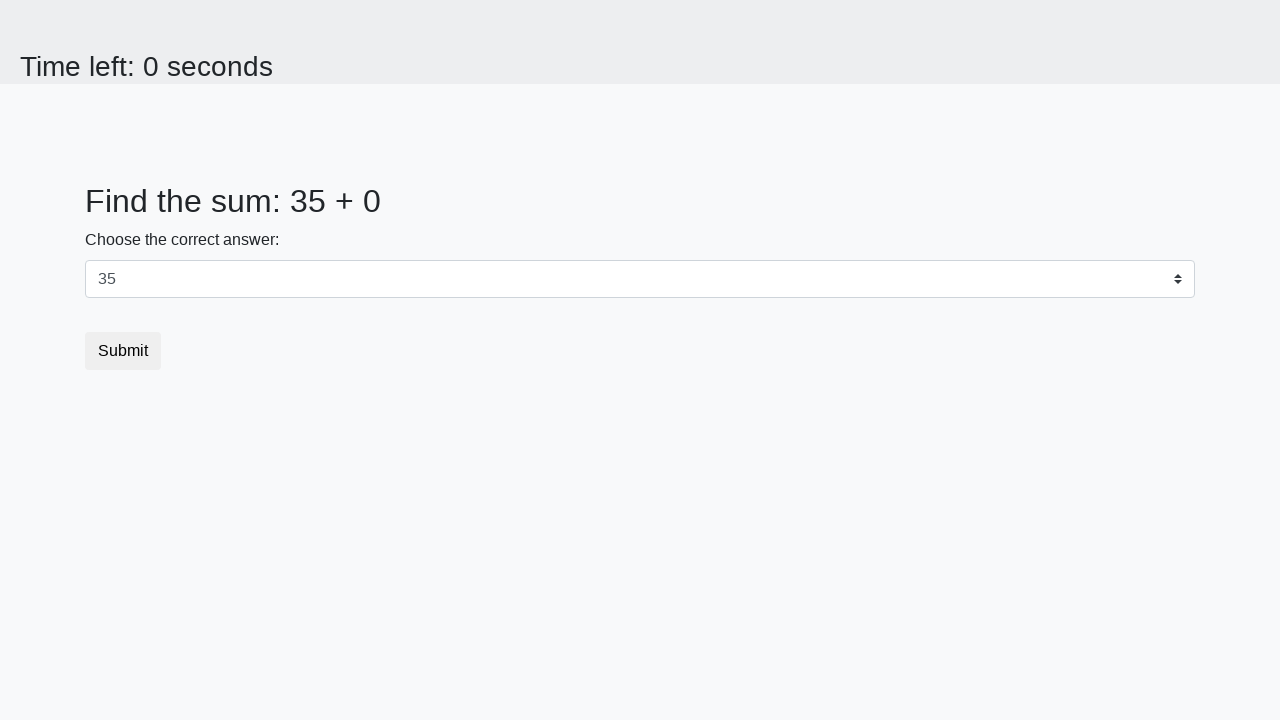

Clicked submit button to submit math quiz at (123, 351) on body > div button
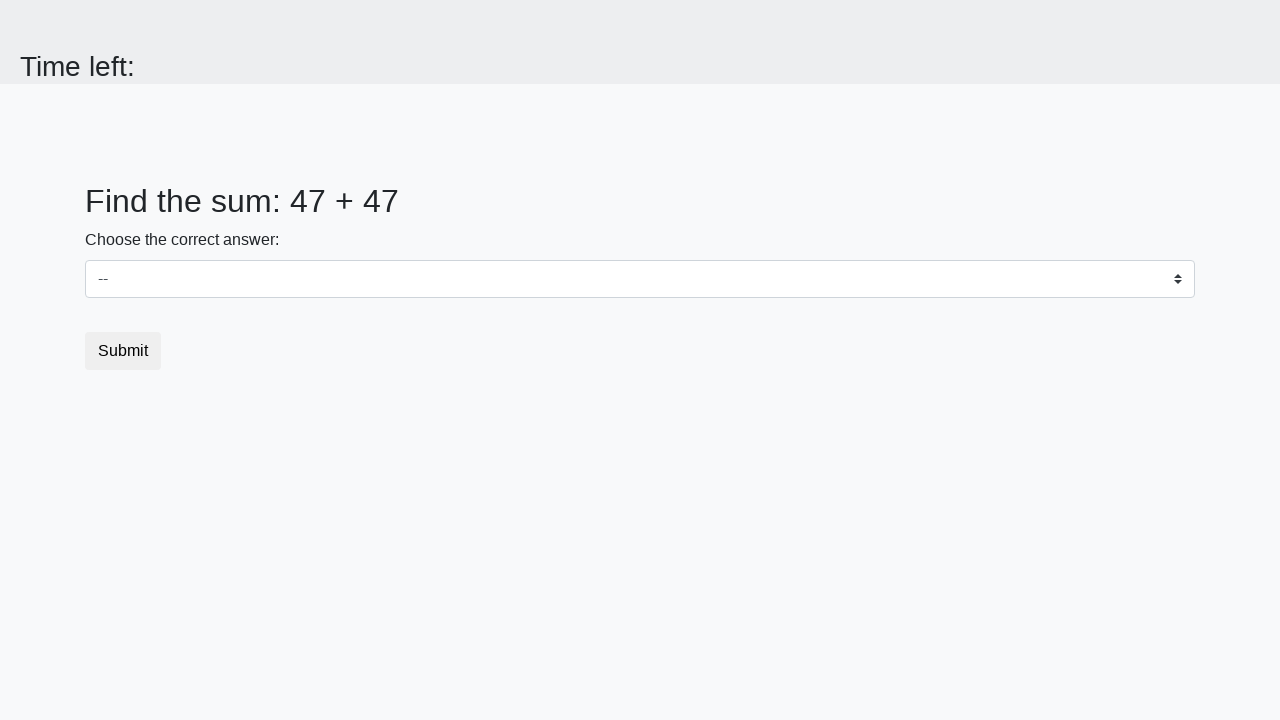

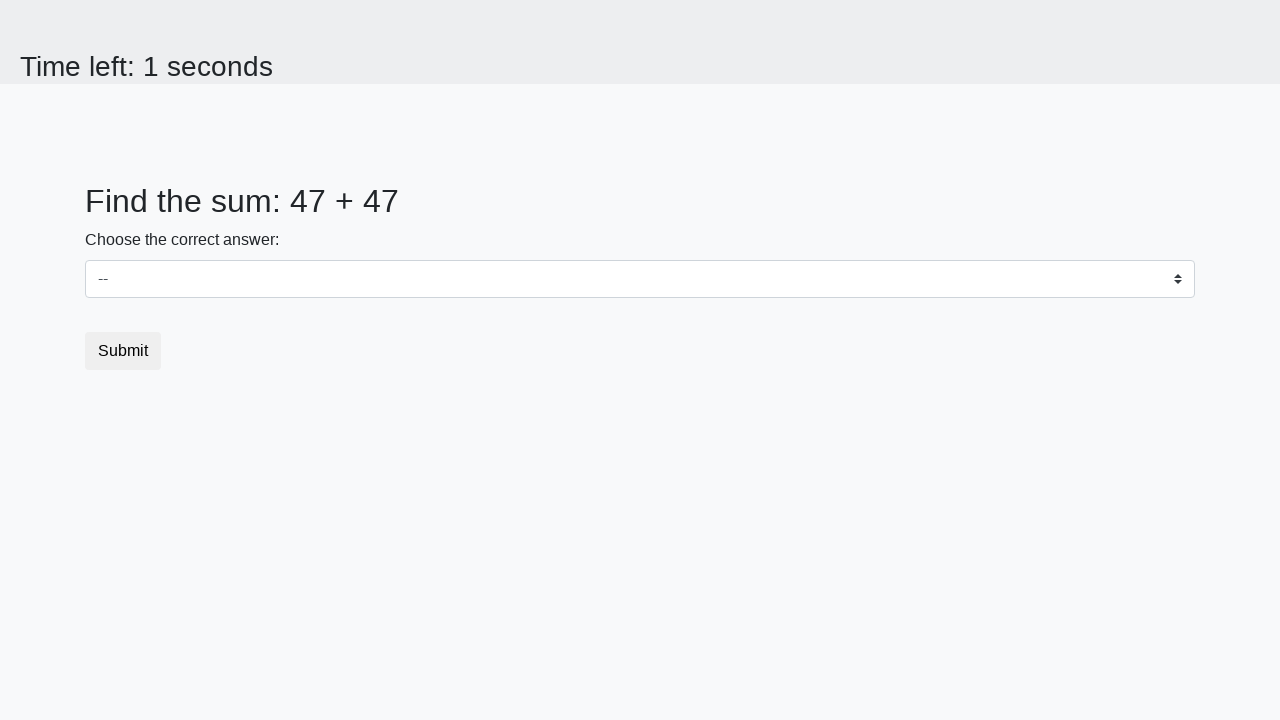